Tests navigation to checkout page by clicking checkout link

Starting URL: https://webshop-agil-testautomatiserare.netlify.app

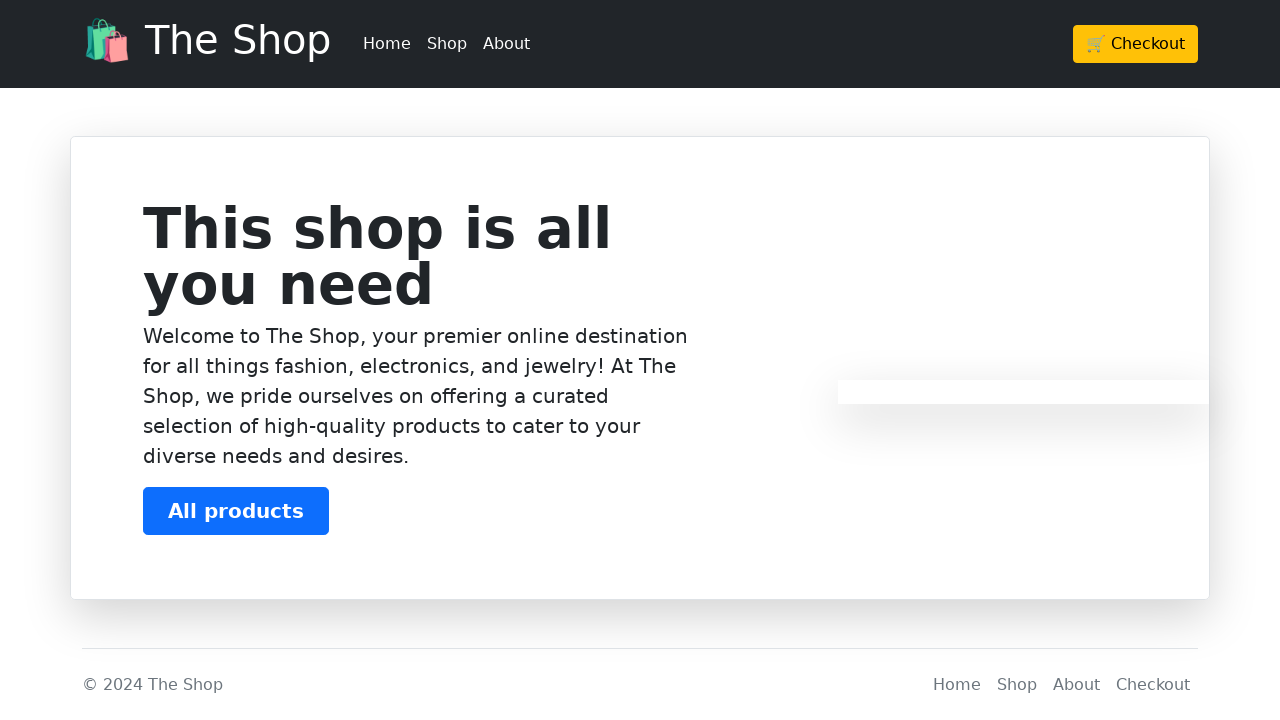

Checkout link became visible in header
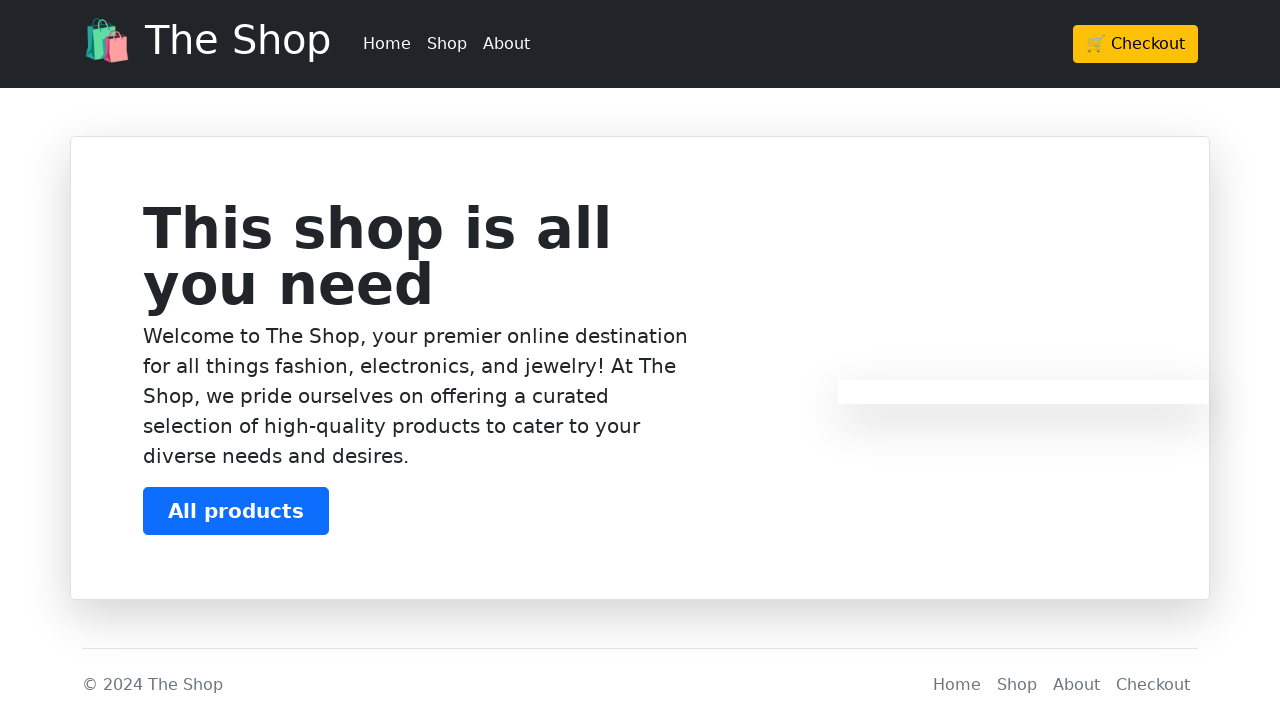

Clicked checkout link in header at (1136, 44) on body header div div div a
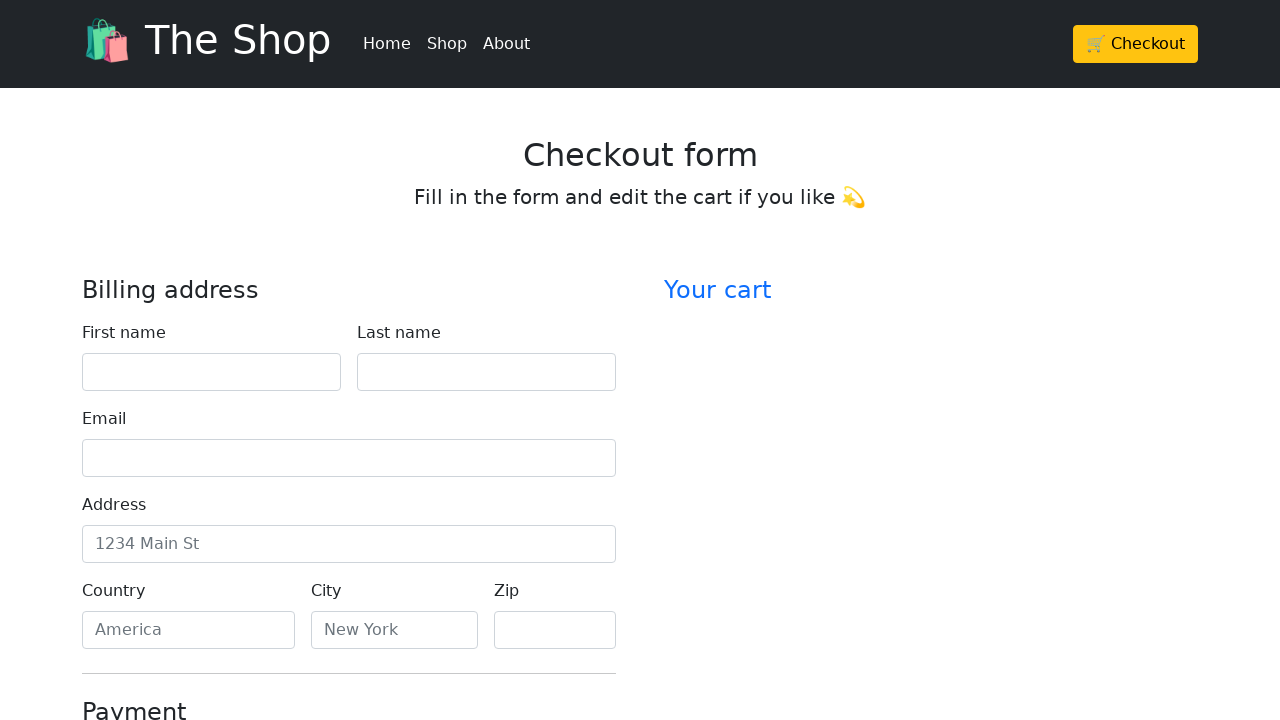

Successfully navigated to checkout page
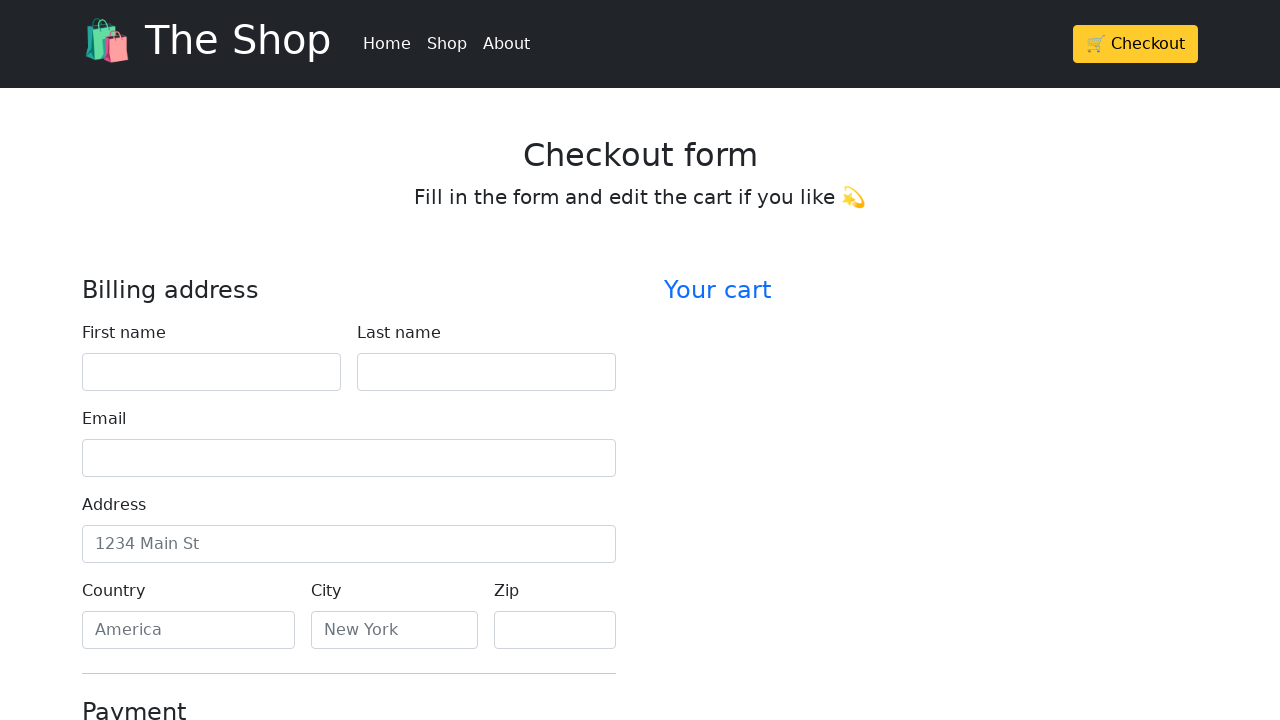

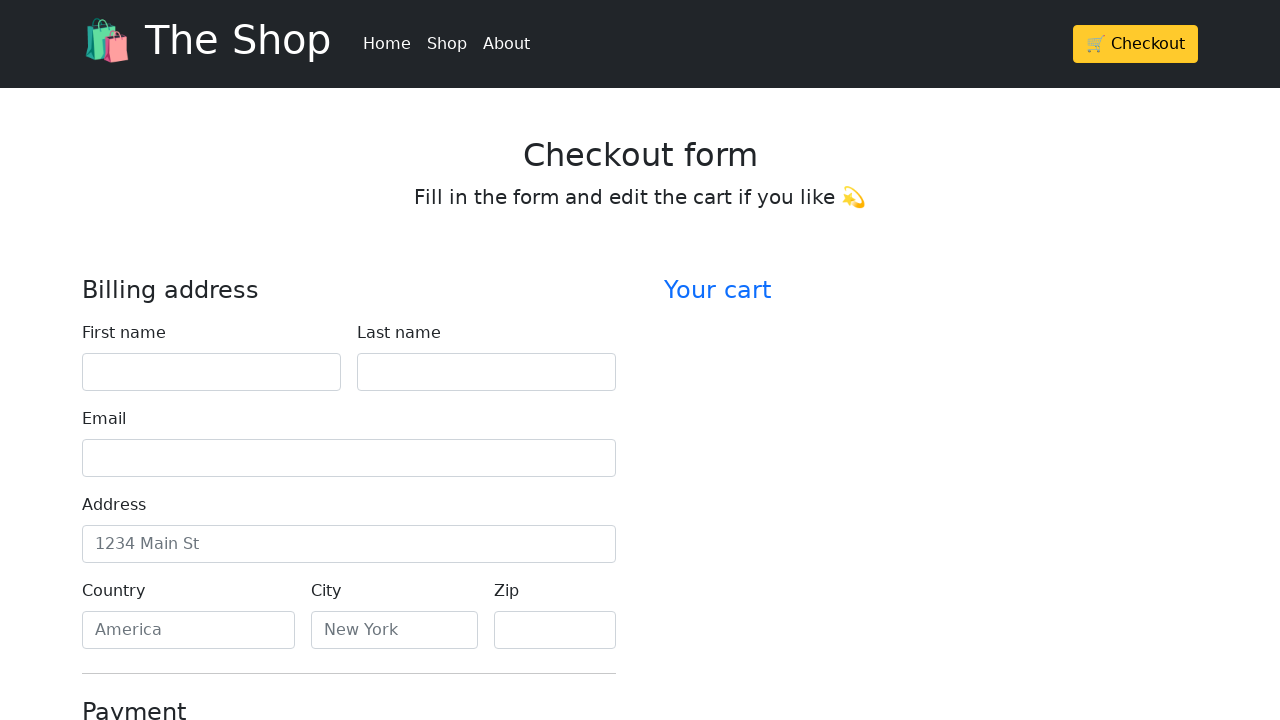